Tests right-click (context click) functionality by right-clicking a button and verifying a message appears.

Starting URL: https://demoqa.com/buttons

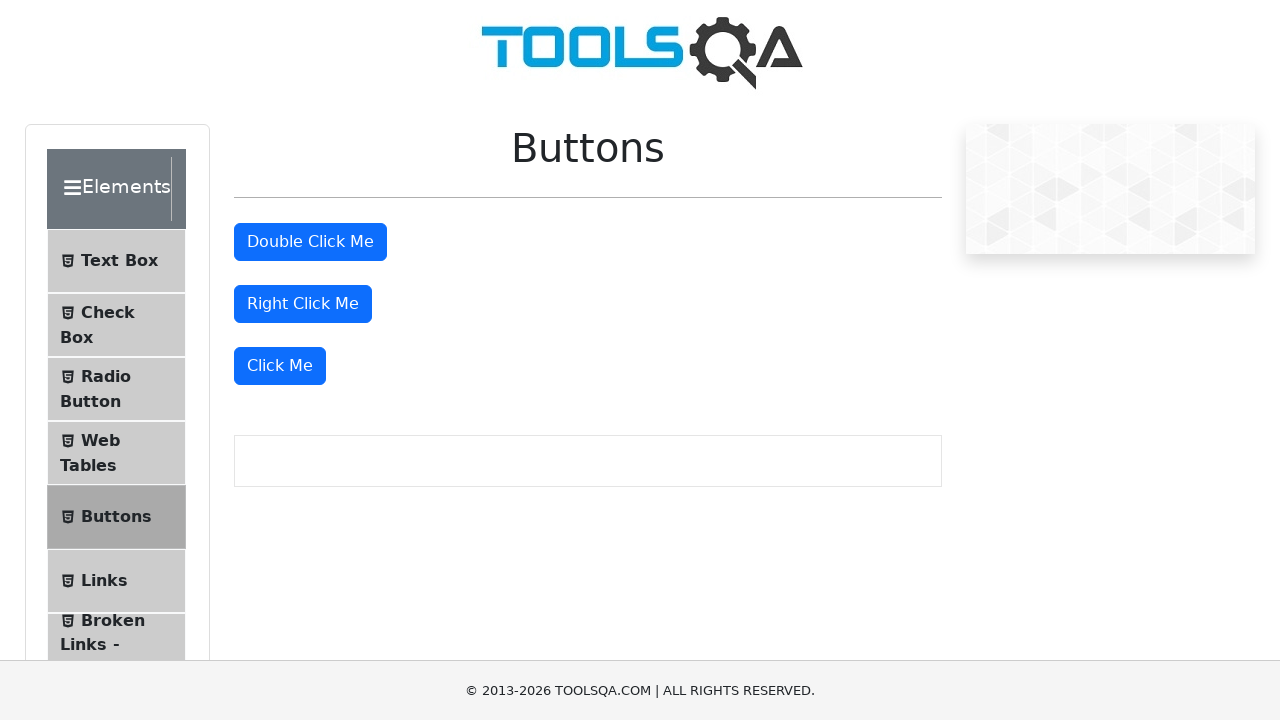

Right-clicked the right click button at (303, 304) on #rightClickBtn
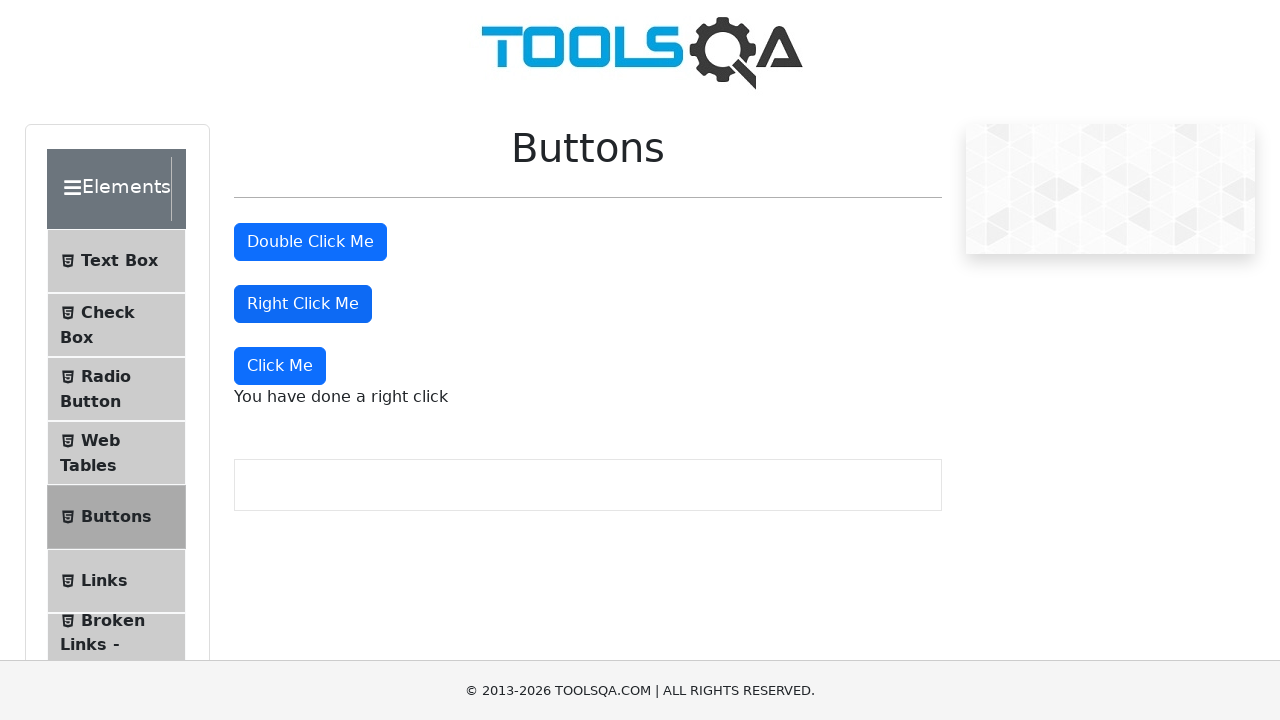

Right-click message appeared on the page
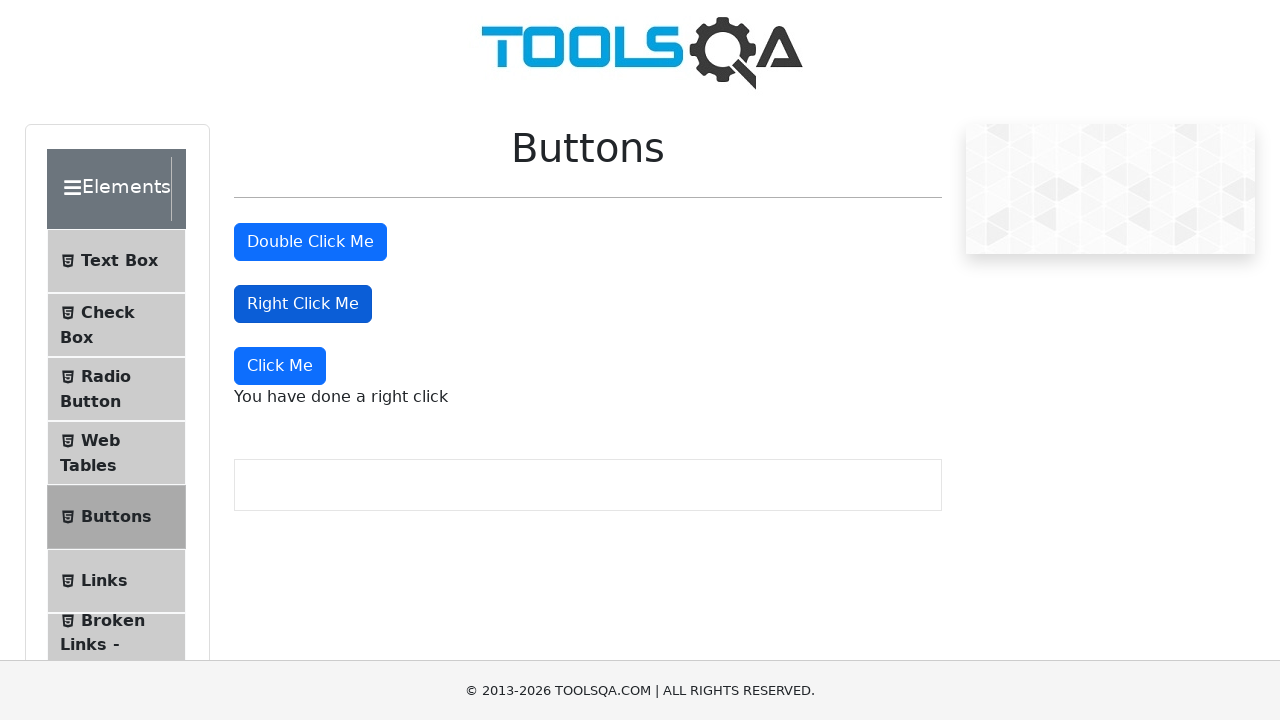

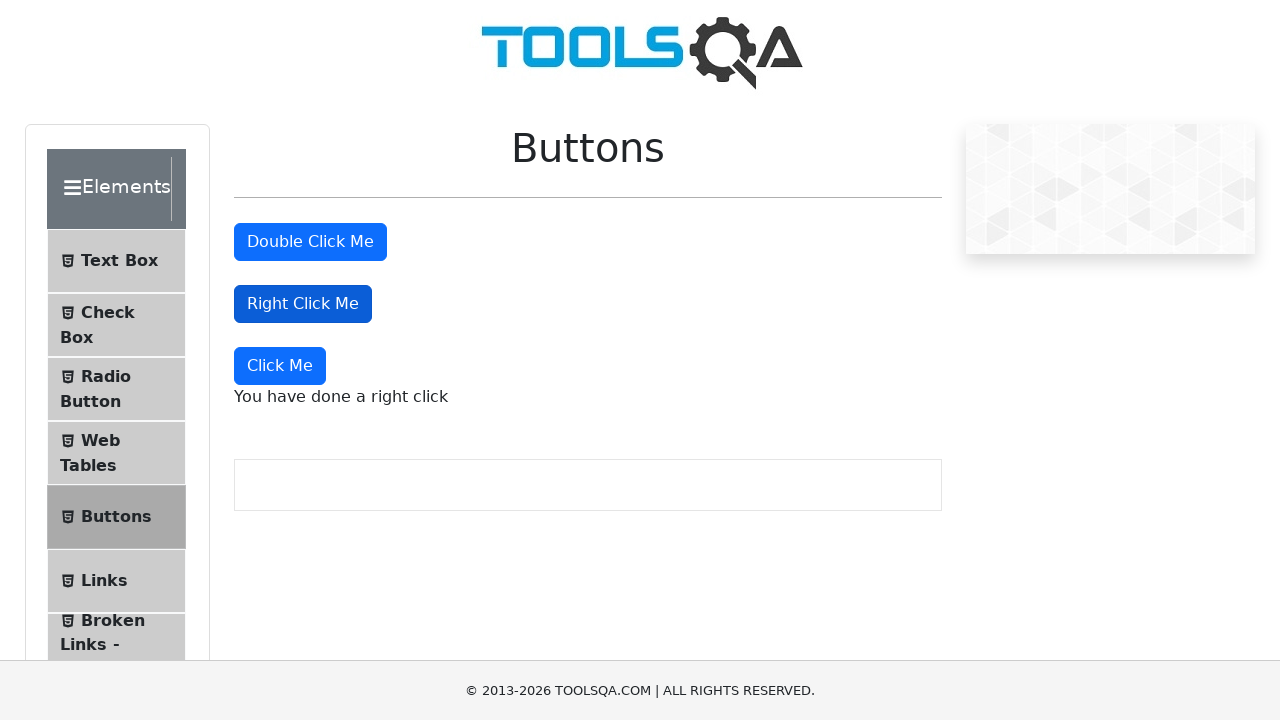